Tests nested iframe navigation by clicking on "Nested Frames" link, switching to the top frame, then to the middle frame, and verifying the text content displays "MIDDLE"

Starting URL: https://the-internet.herokuapp.com

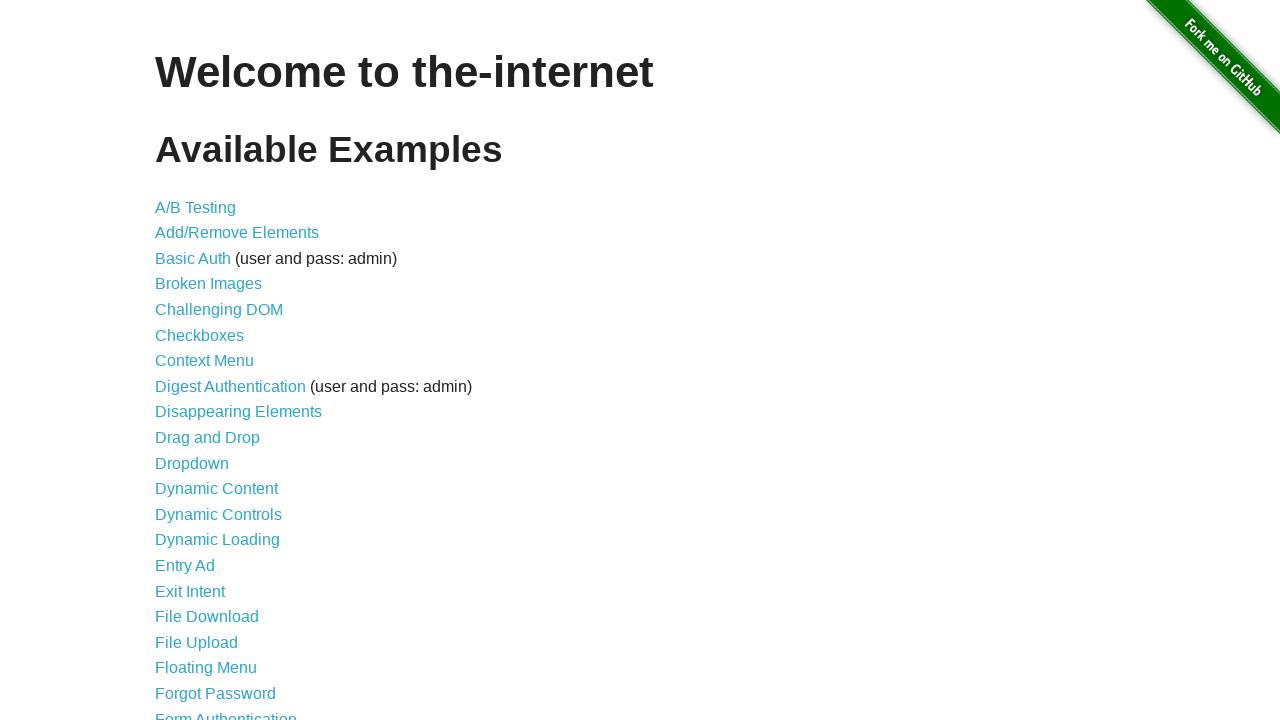

Clicked on 'Nested Frames' link at (210, 395) on text=Nested Frames
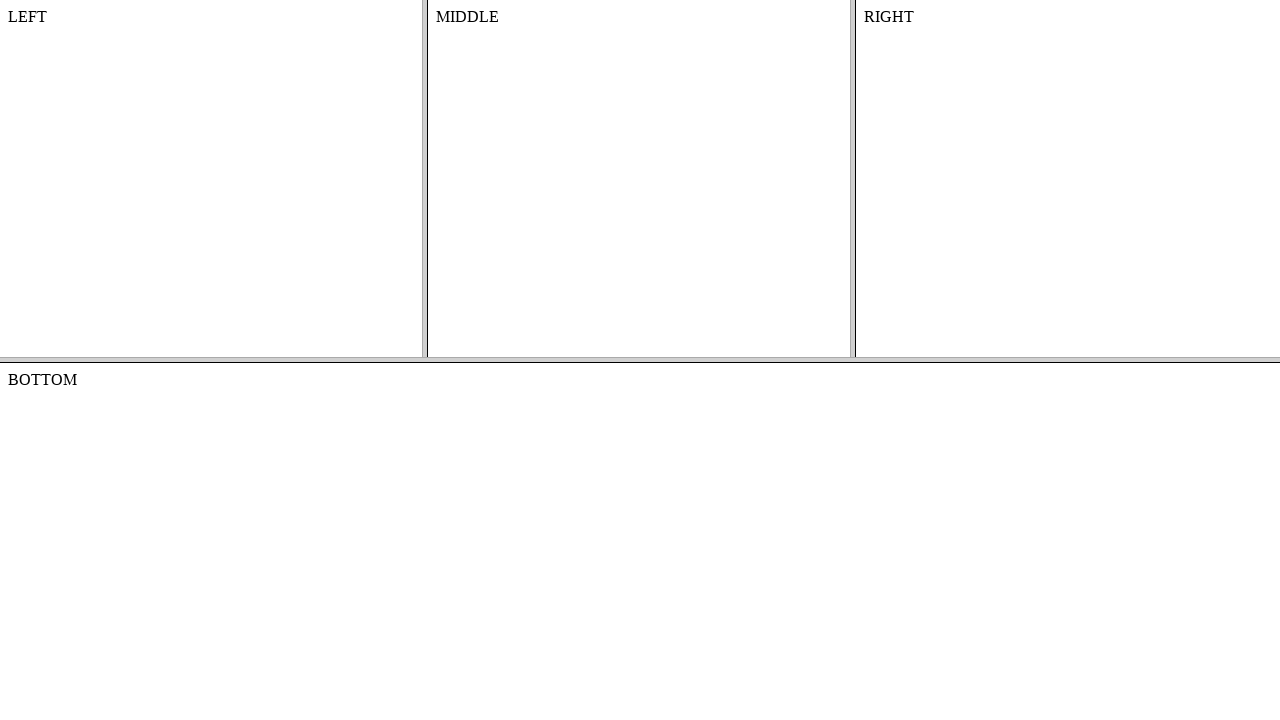

Switched to top frame
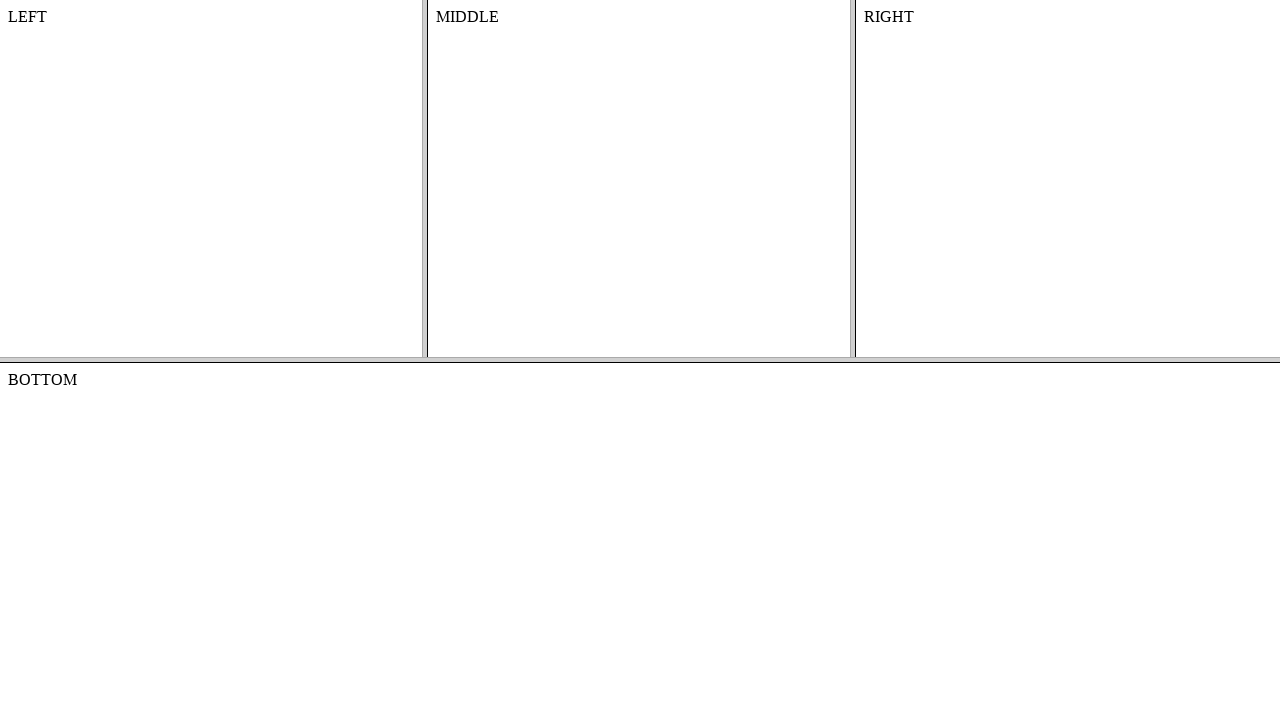

Switched to middle frame within top frame
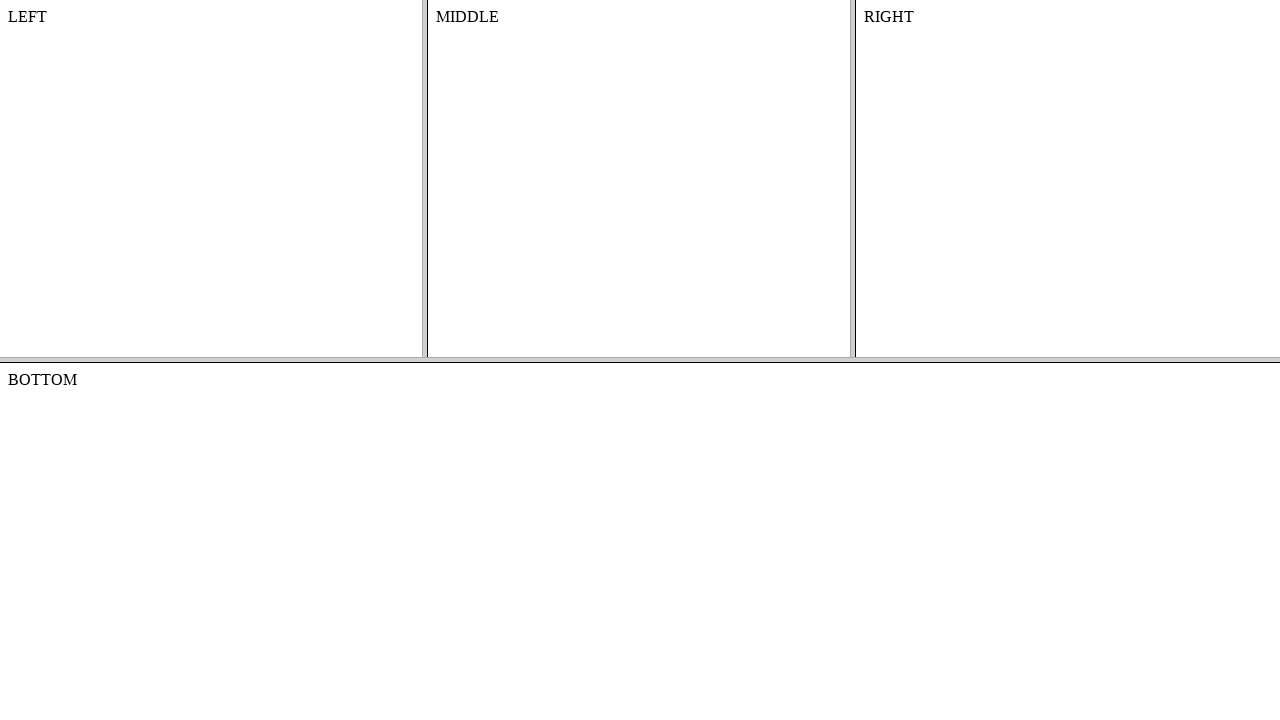

Retrieved text content from middle frame
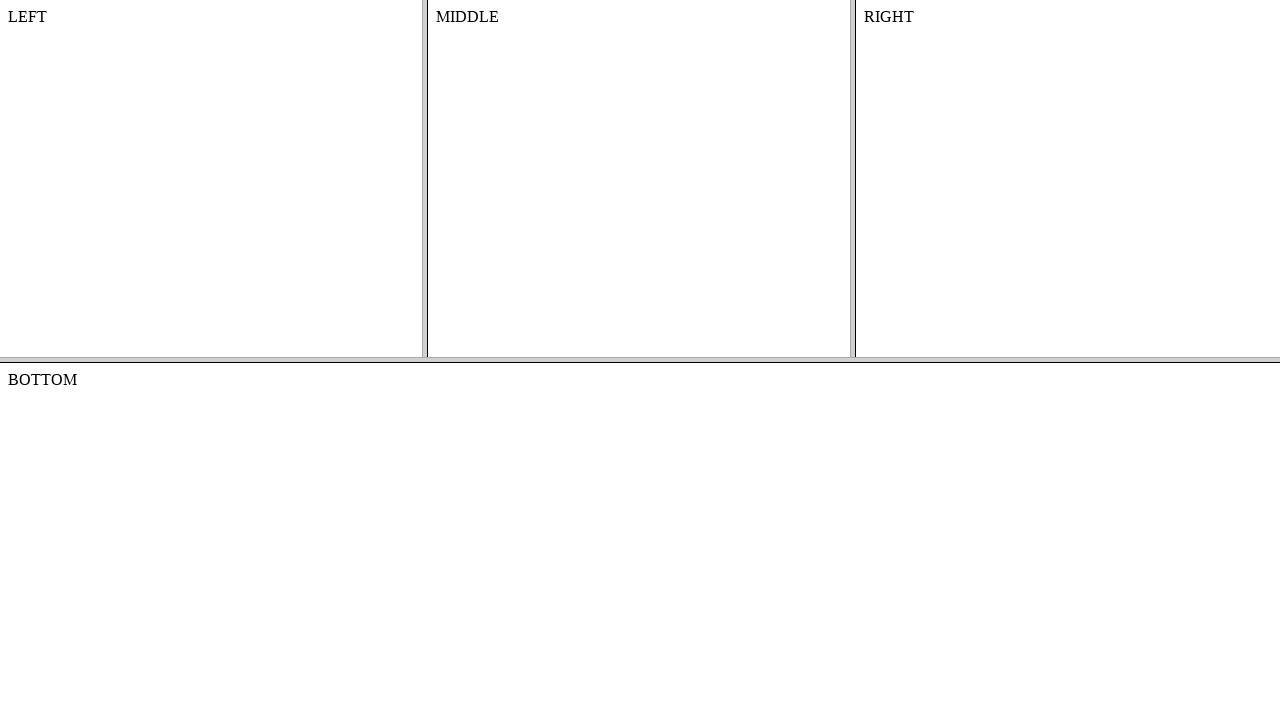

Verified middle frame displays 'MIDDLE'
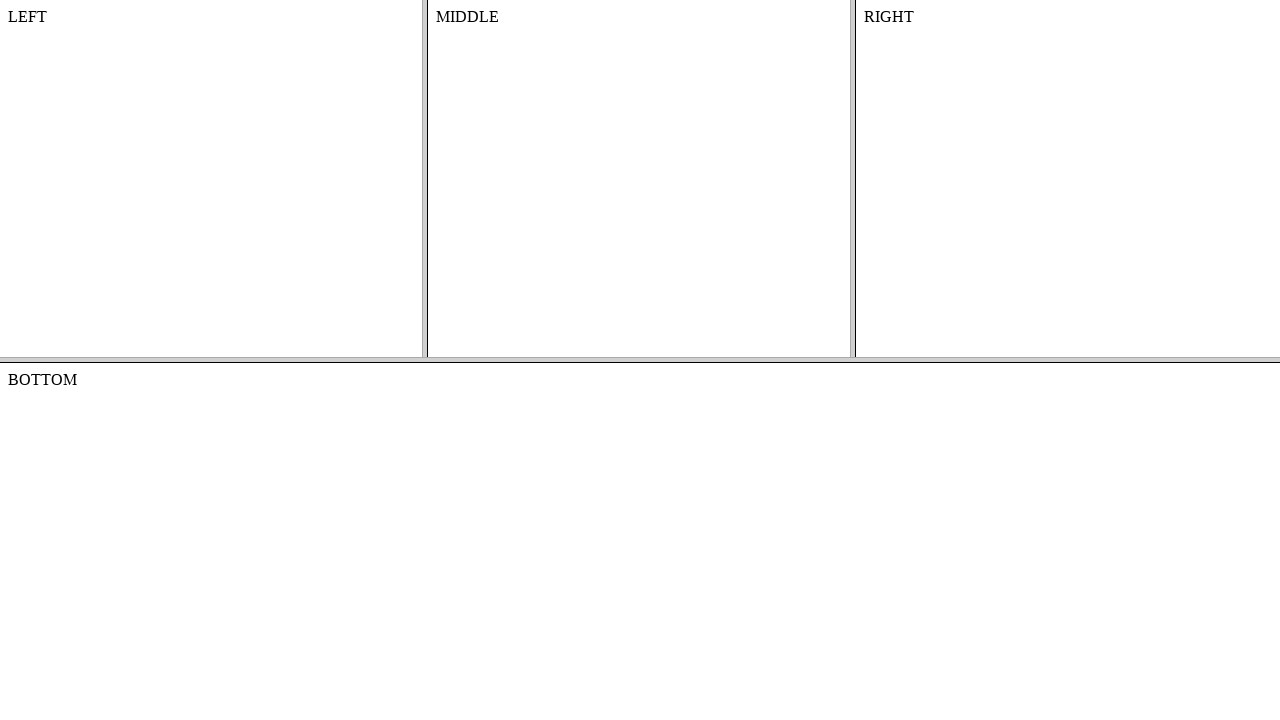

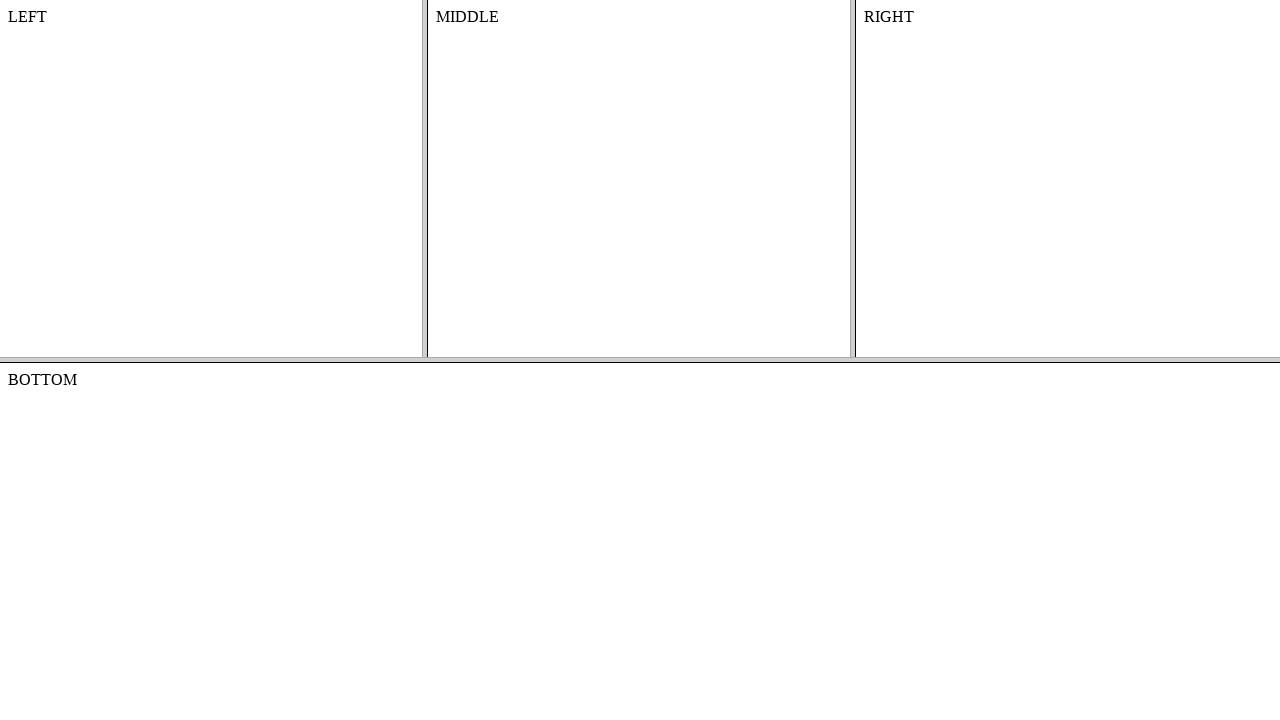